Tests iframe switching functionality by navigating into an iframe and reading content from a table

Starting URL: https://liushilive.github.io/html_example/index.html

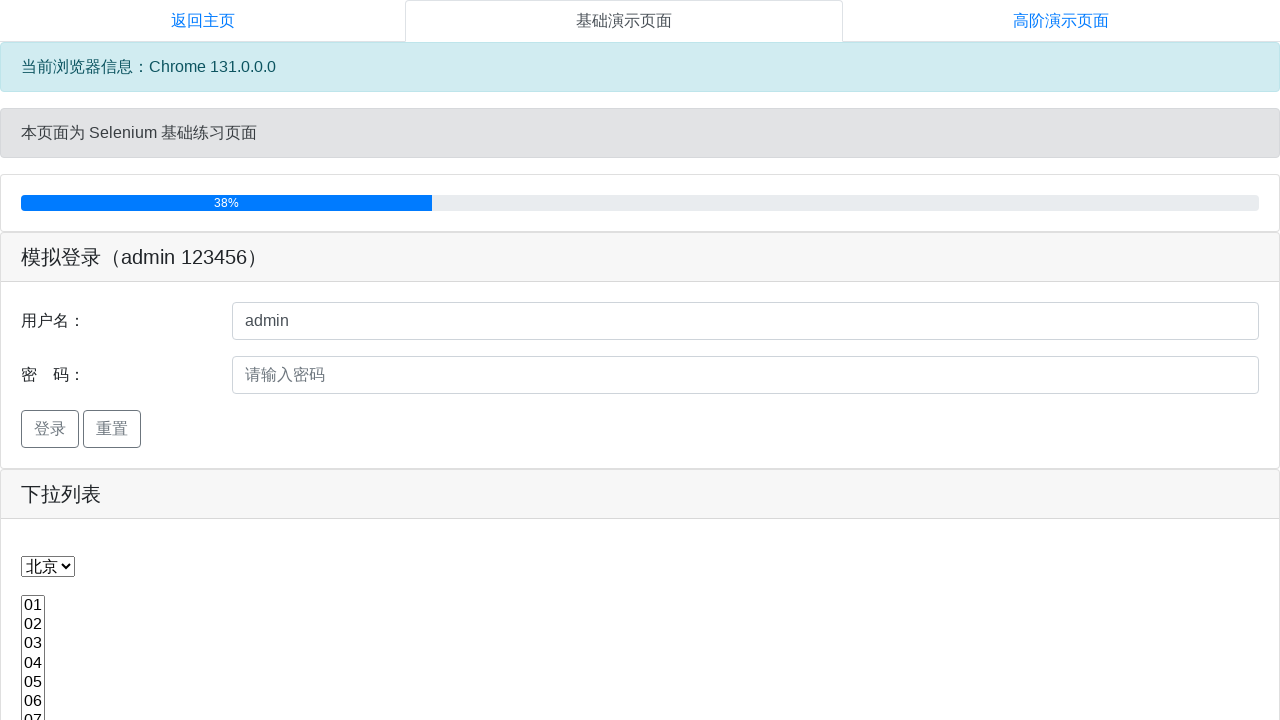

Waited for frame1 iframe to be visible
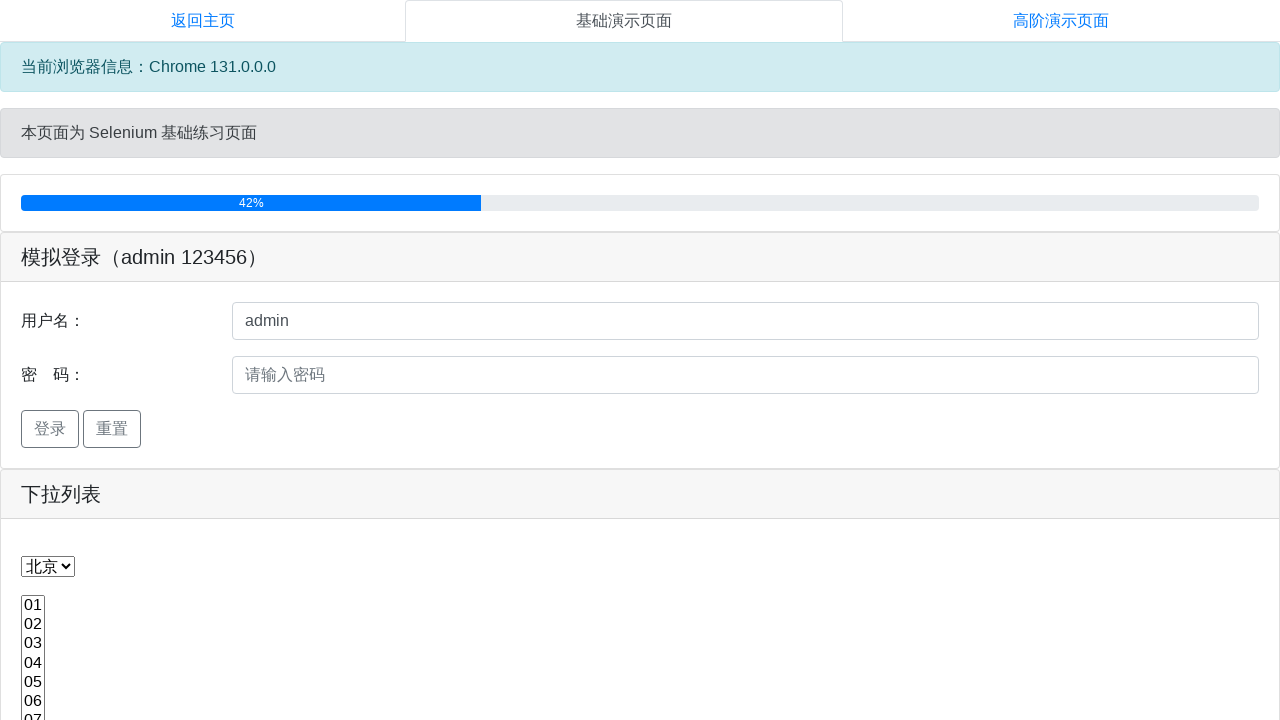

Waited for frame2 iframe to be visible
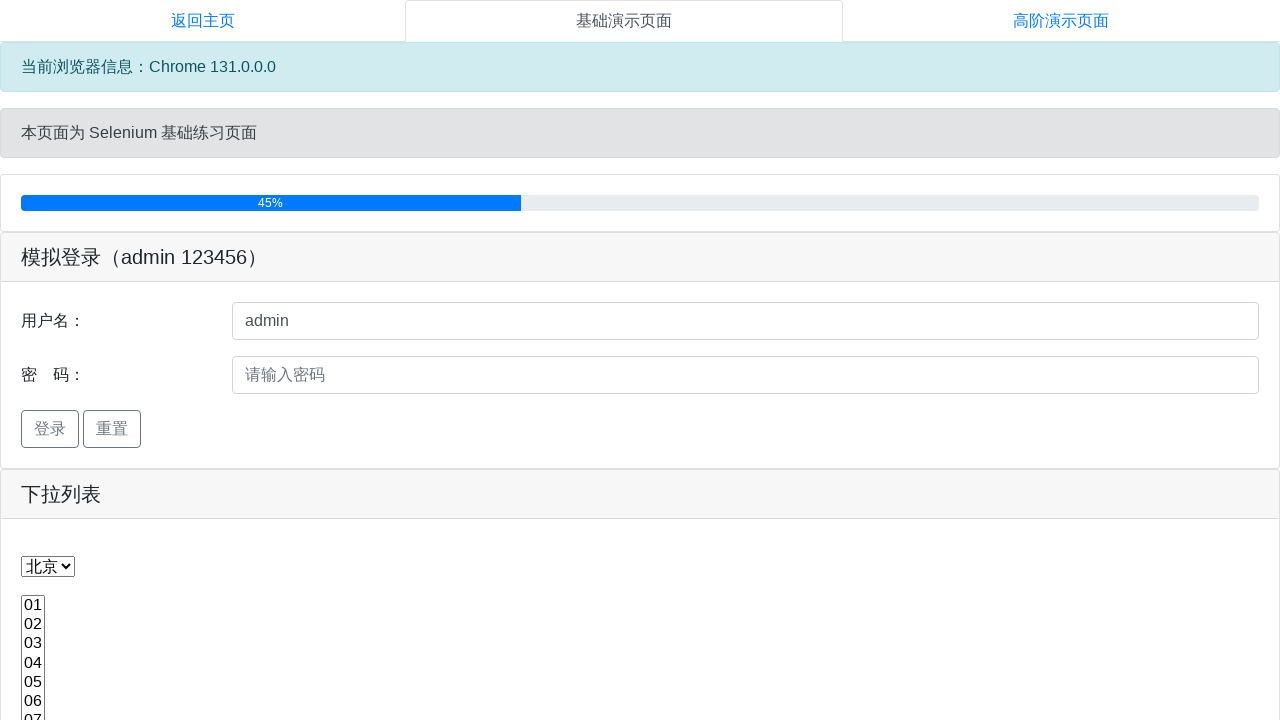

Switched to frame2 iframe
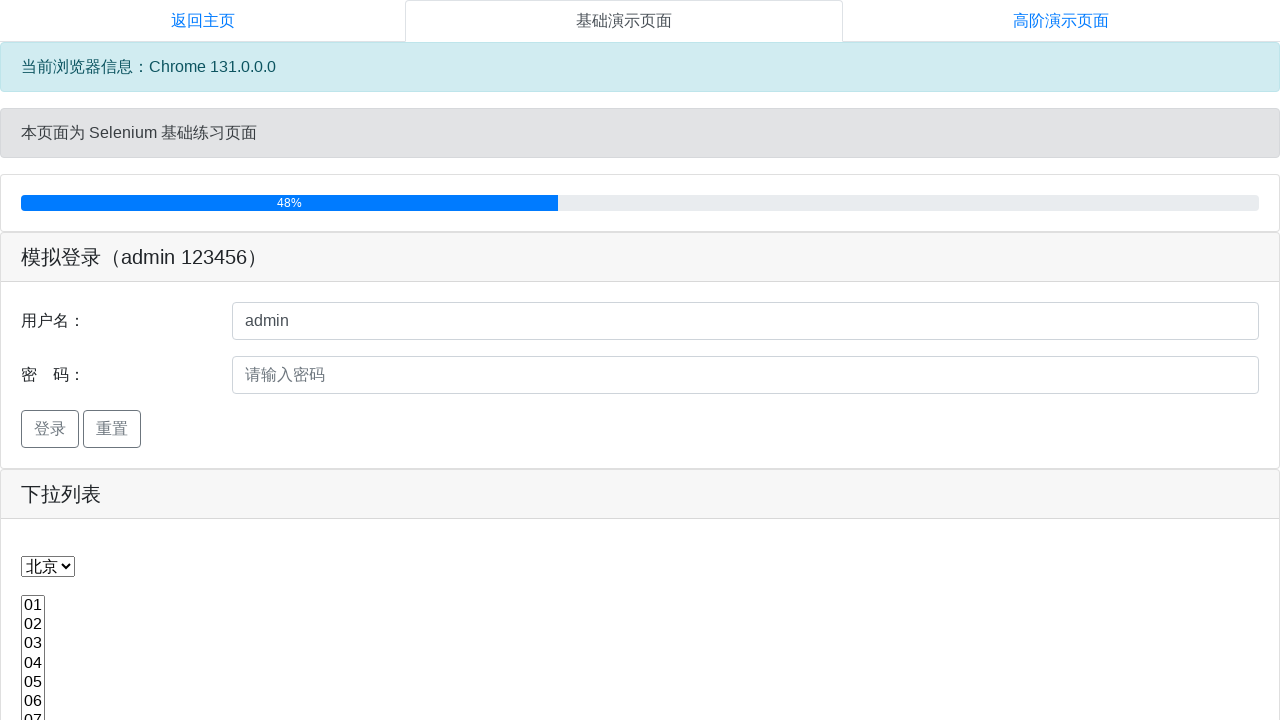

Located first table row in settings div within frame2
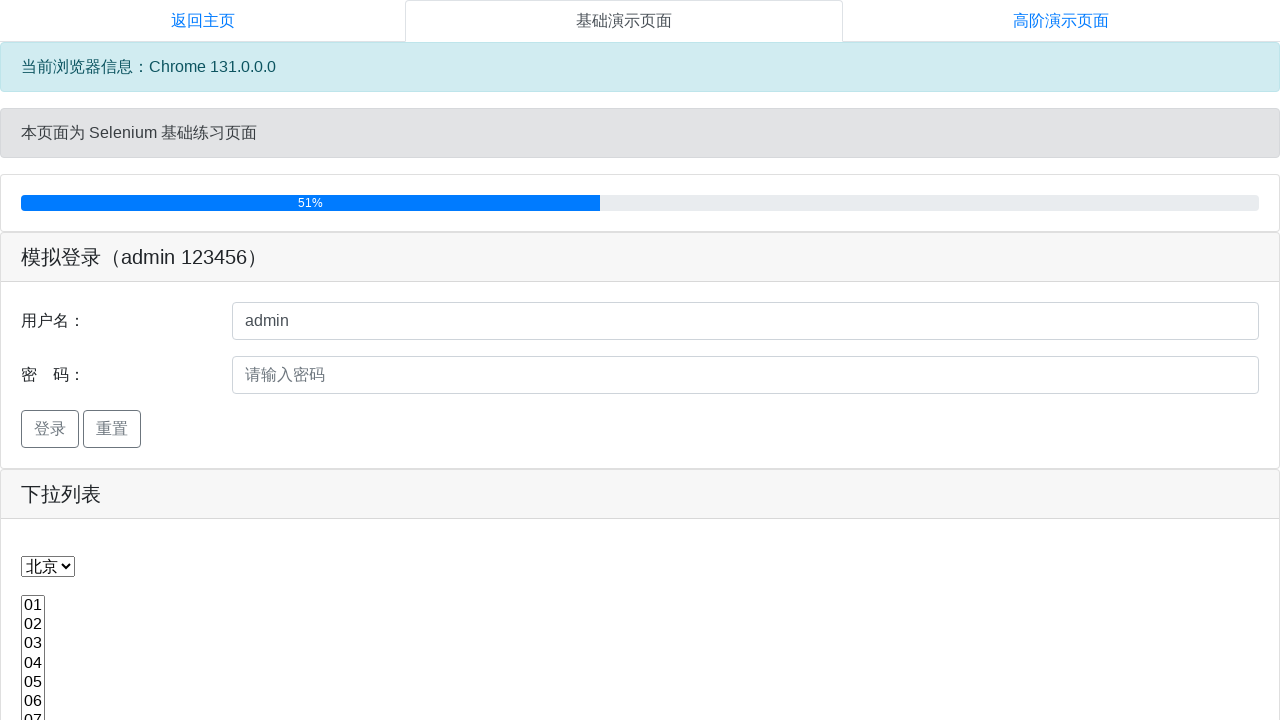

Waited for table row element to be ready
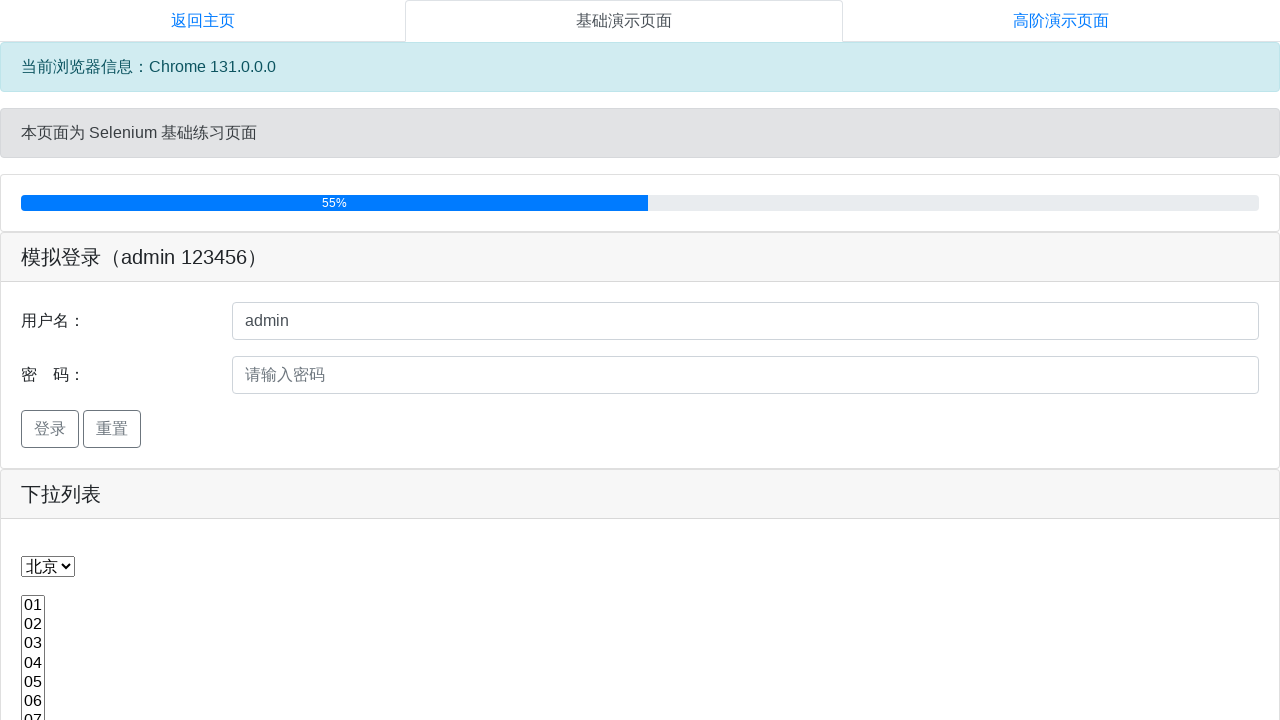

Extracted text content from table row: 
              塔数量
              
                
                  3
                  4
                  5
                  6
                  7
                  8
                
              
            
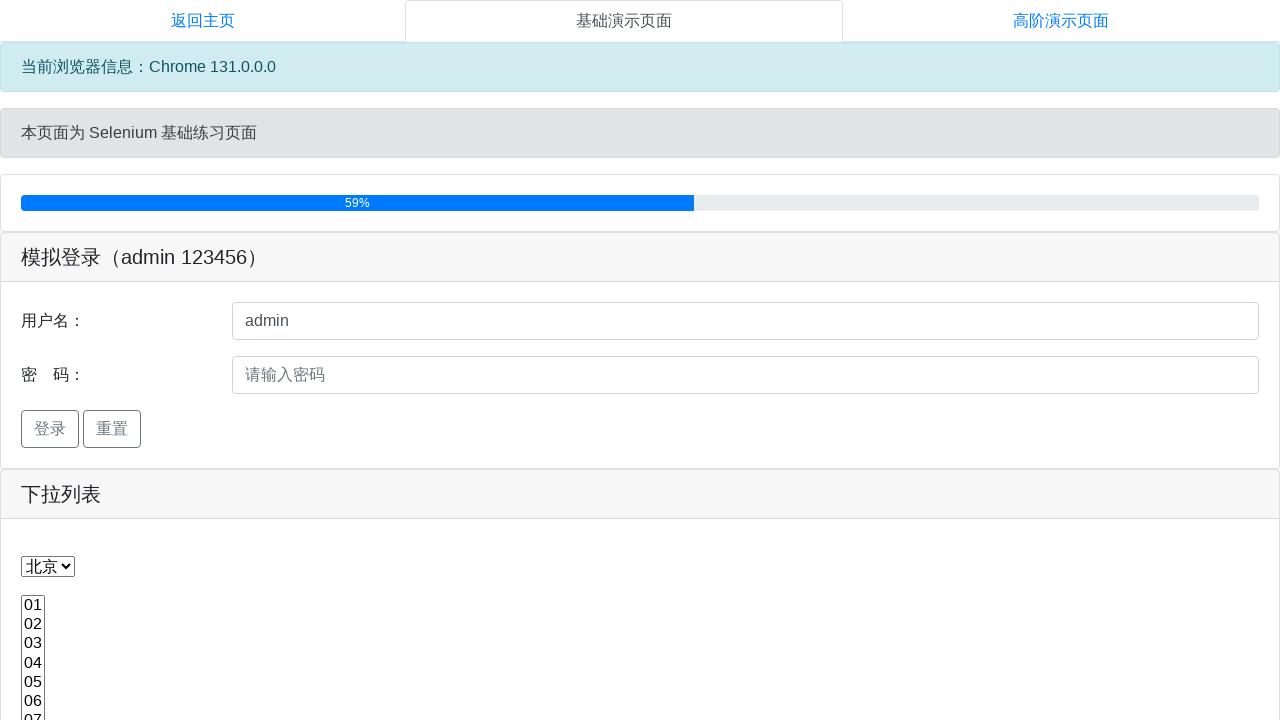

Printed extracted table row text
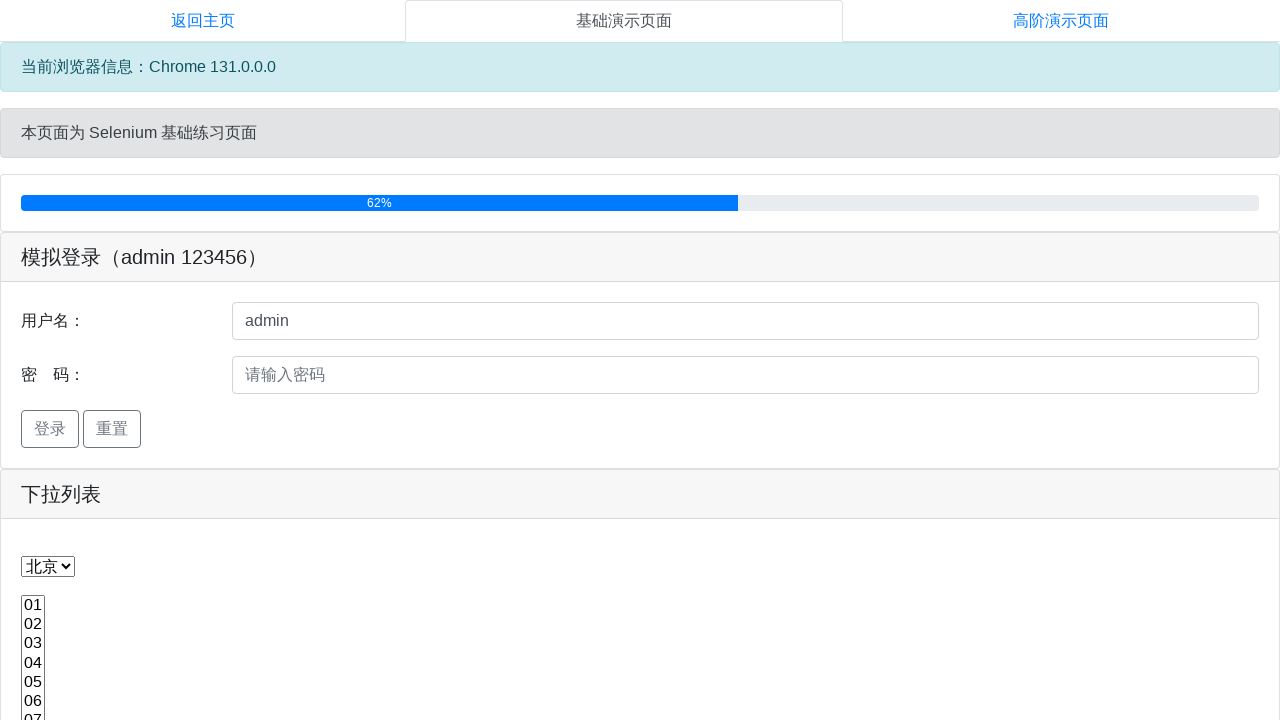

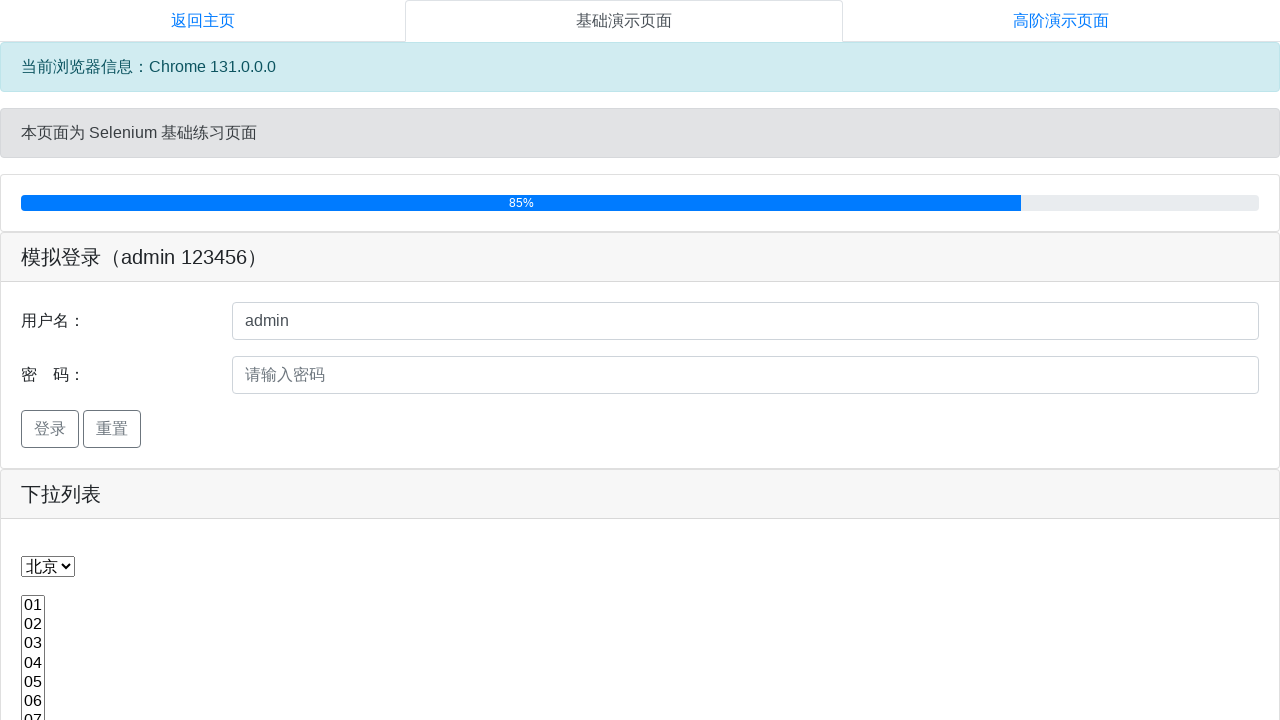